Tests the Playwright homepage by clicking the "Get started" link and verifying the Installation heading is visible

Starting URL: https://playwright.dev/

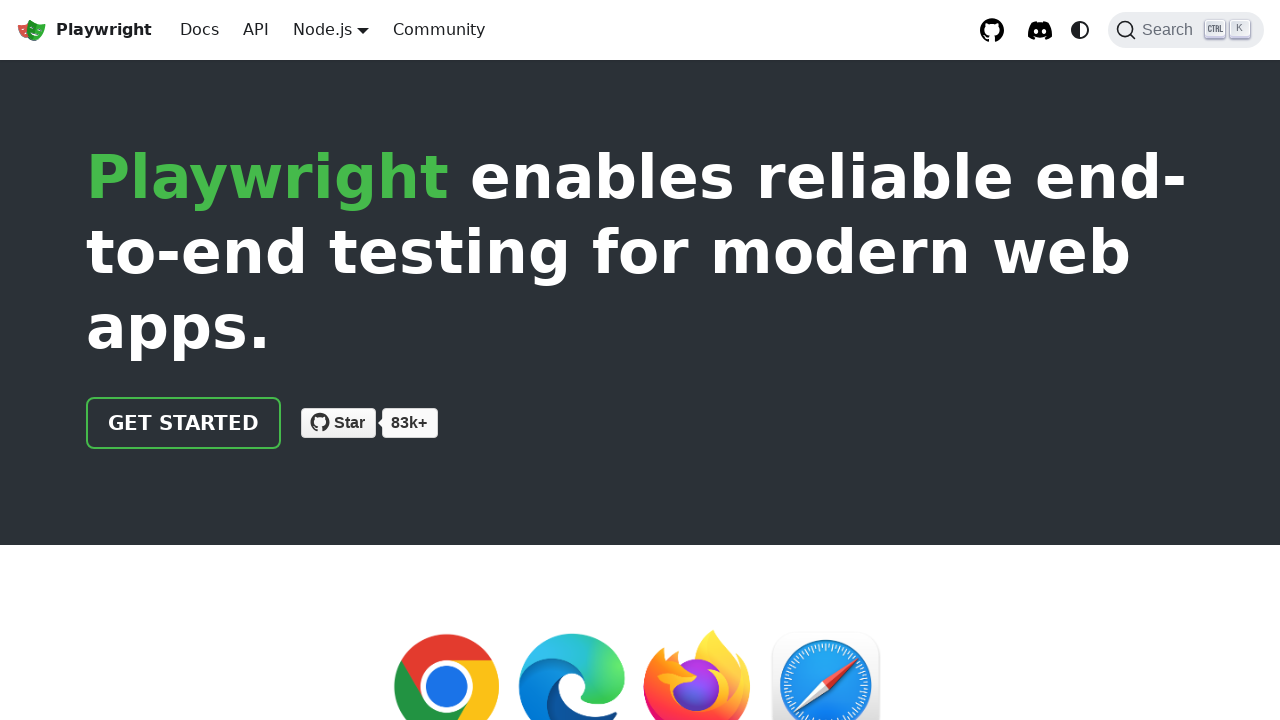

Clicked 'Get started' link on Playwright homepage at (184, 423) on internal:role=link[name="Get started"i]
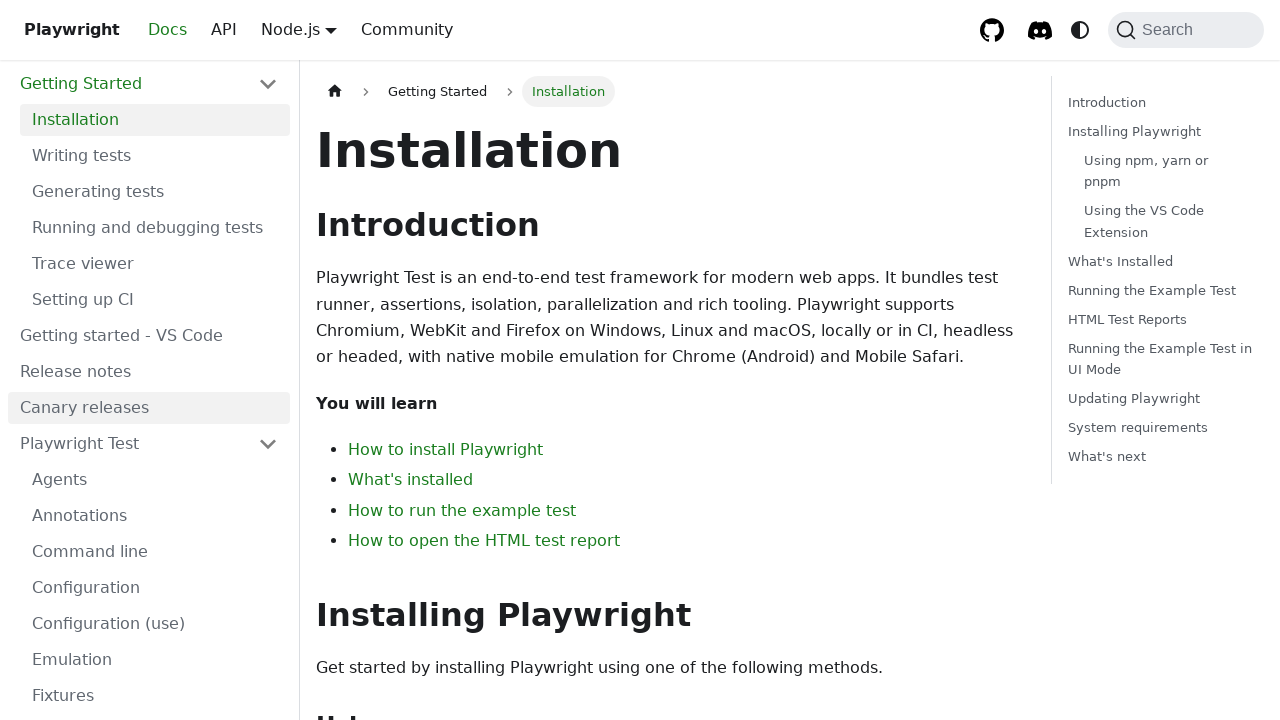

Installation heading is visible
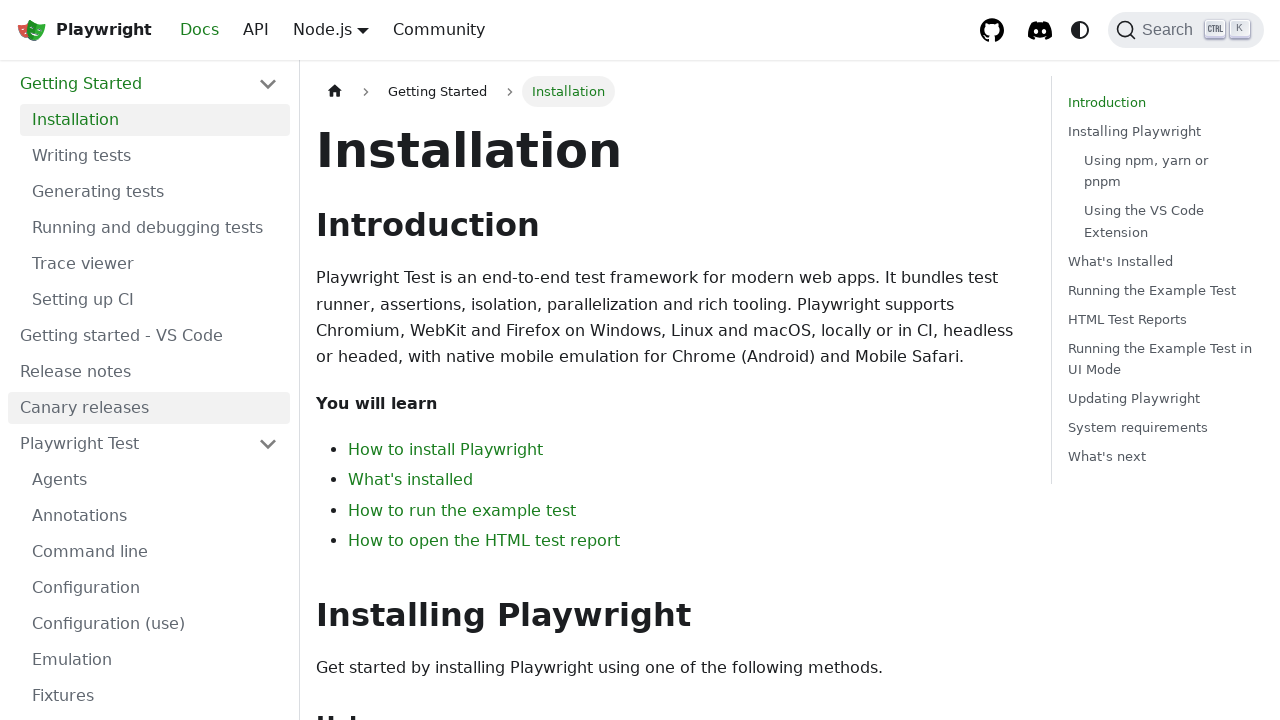

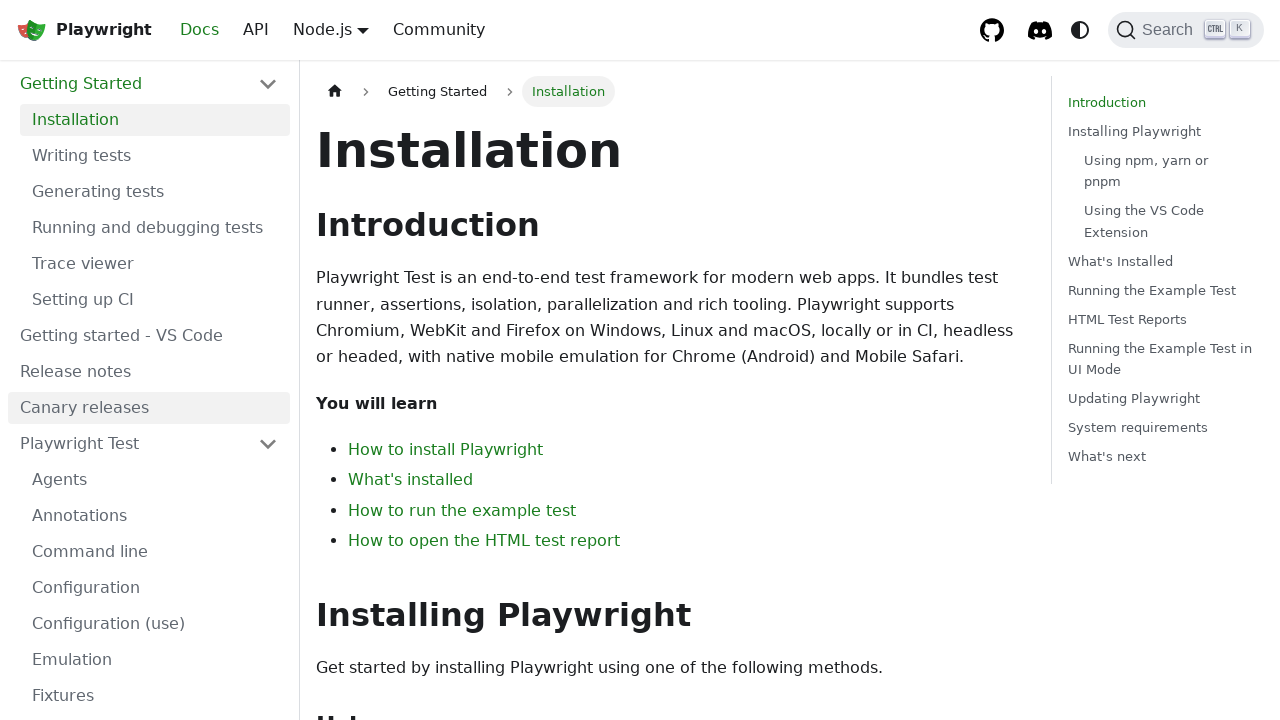